Tests the search functionality by clicking search, typing a query for "locators", and submitting the search

Starting URL: https://playwright.dev/

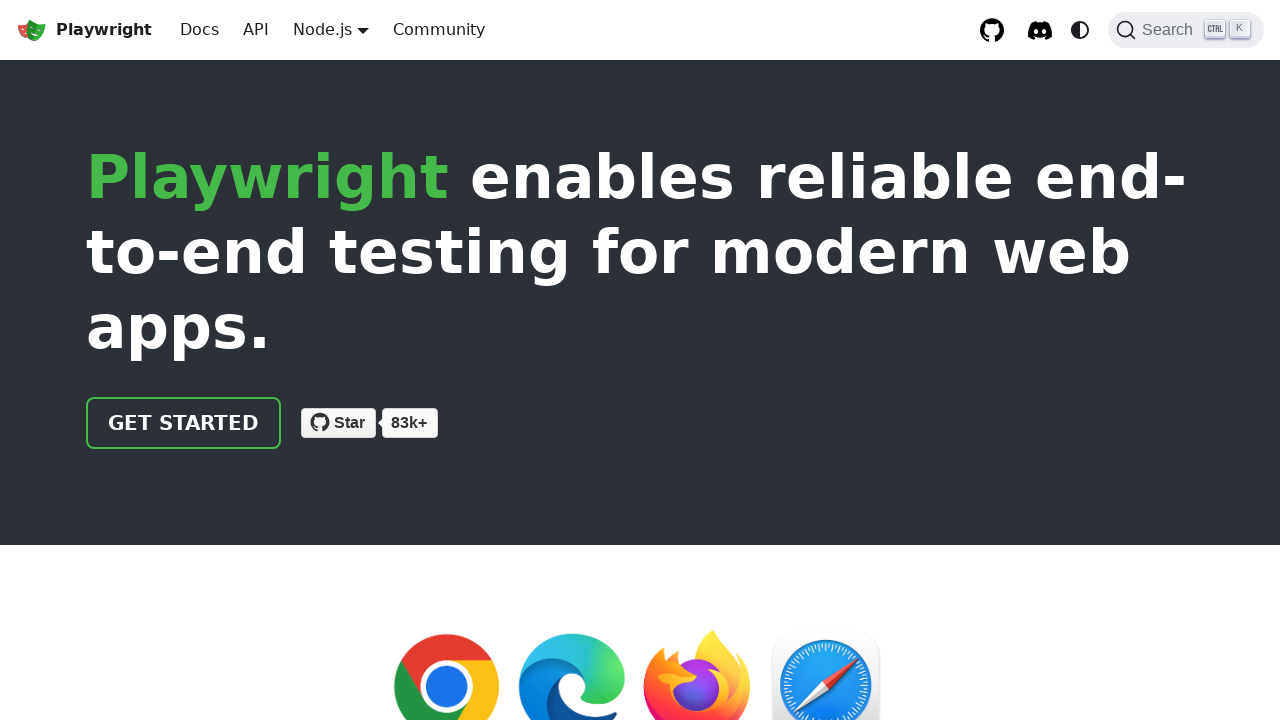

Clicked search button/label at (1186, 30) on internal:label="Search"i
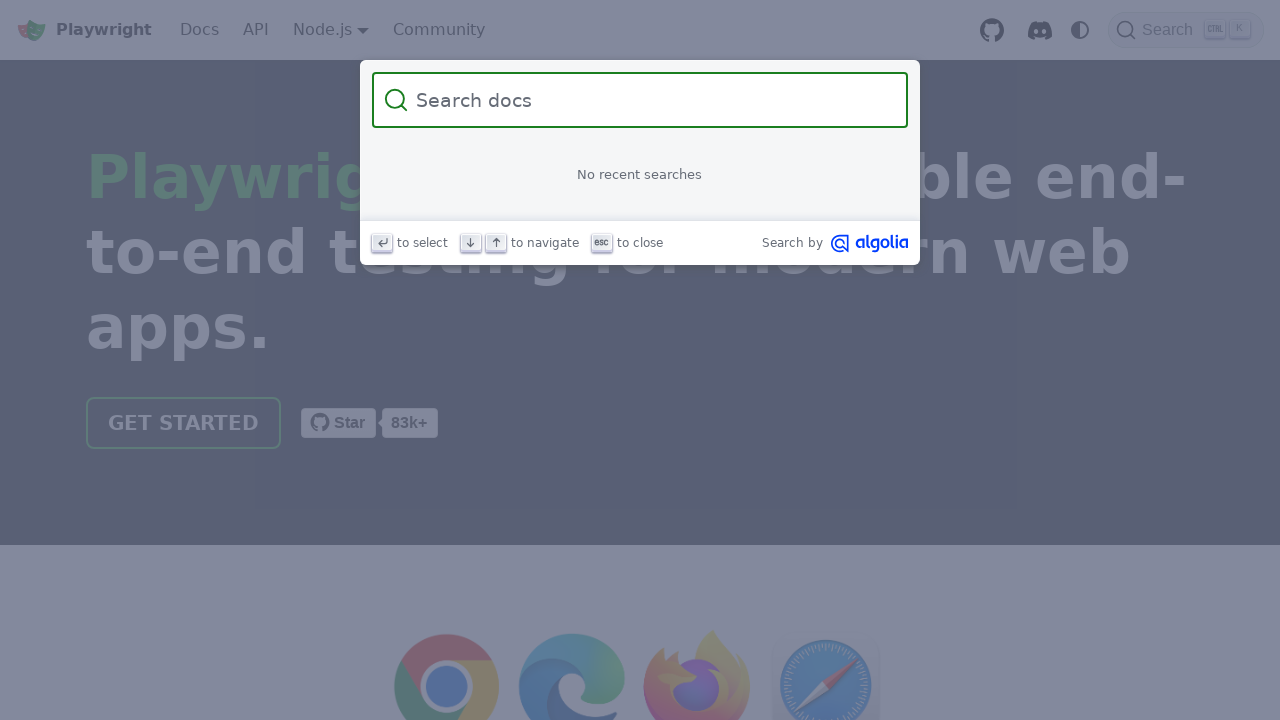

Filled search field with 'locators' query on internal:attr=[placeholder="Search docs"i]
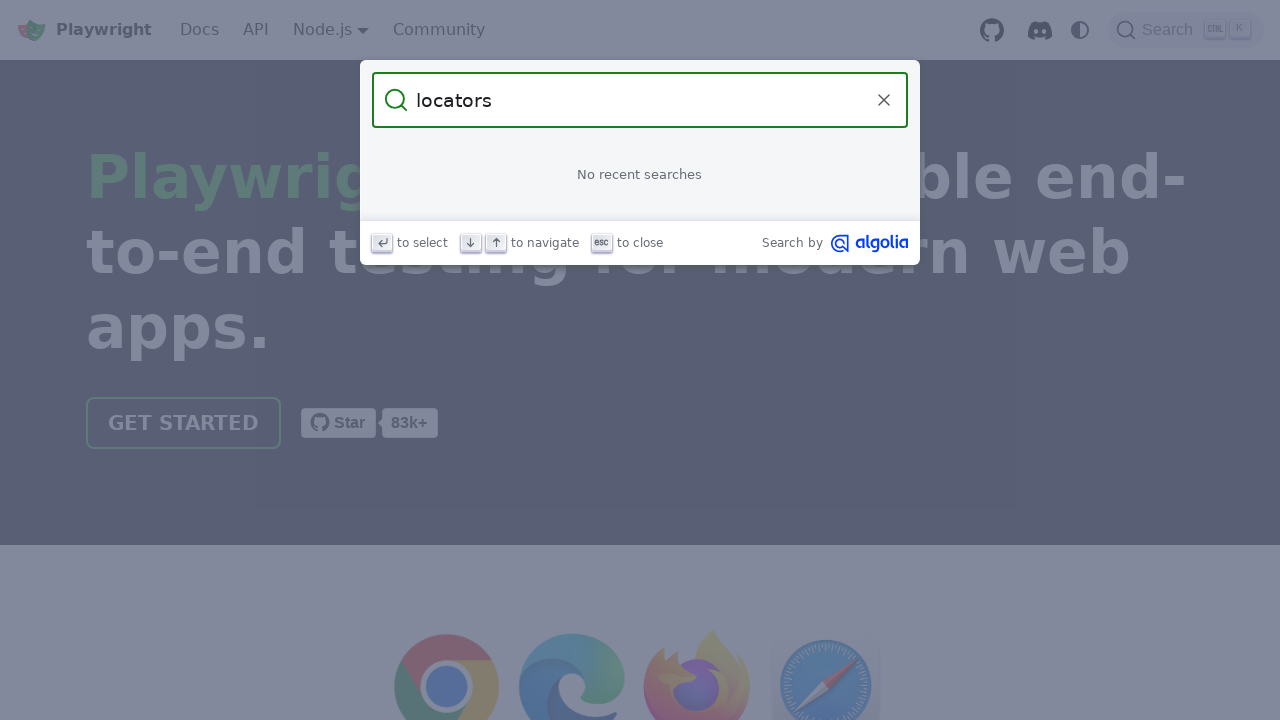

Waited for search suggestions to load (networkidle)
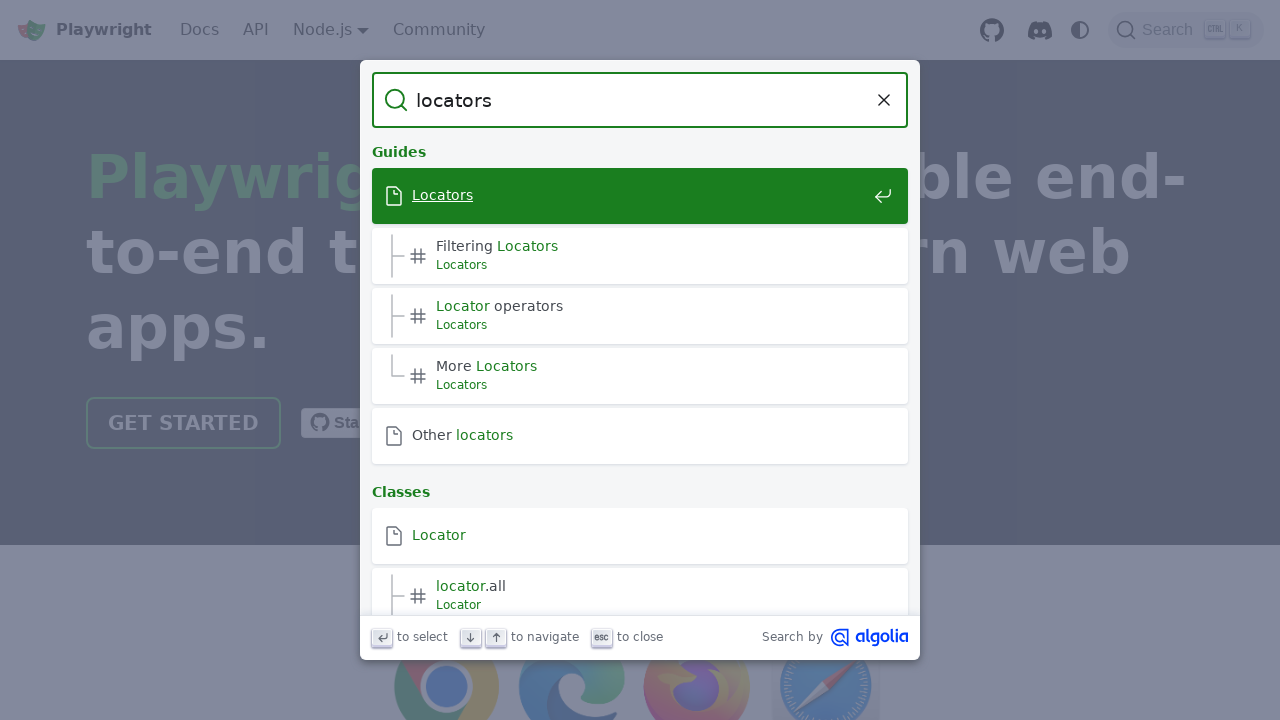

Pressed Enter to submit search query on internal:attr=[placeholder="Search docs"i]
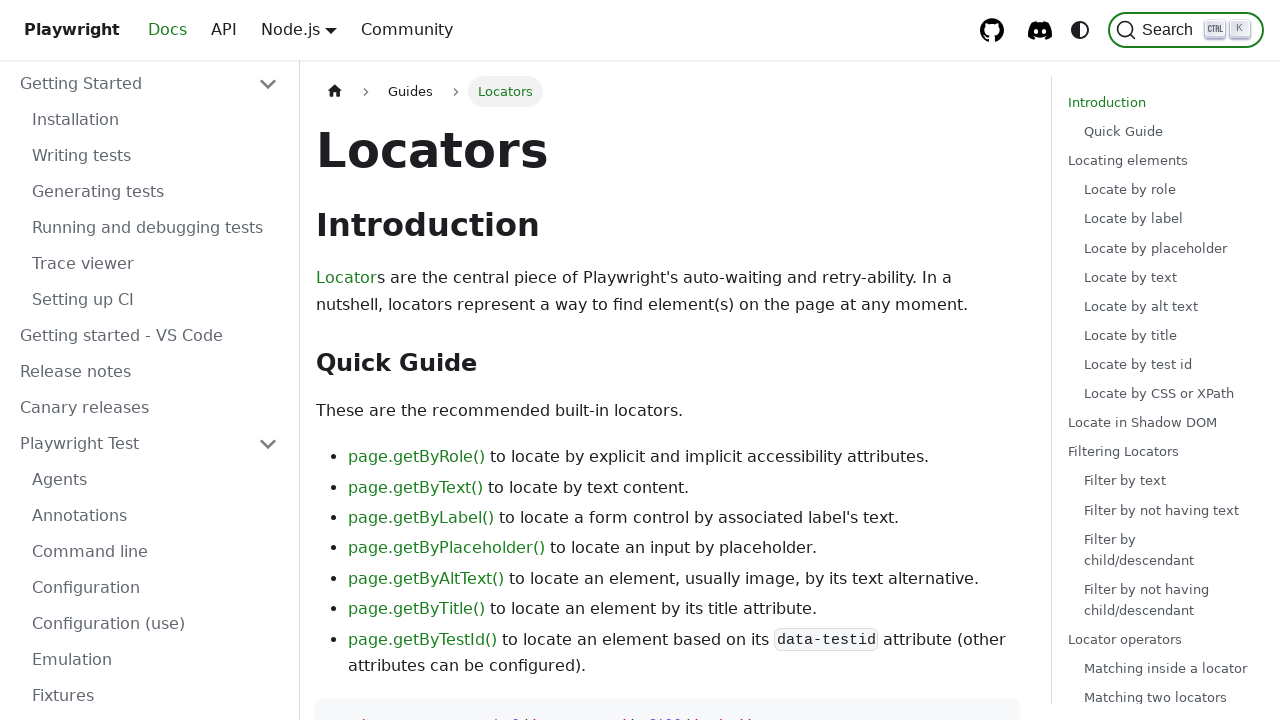

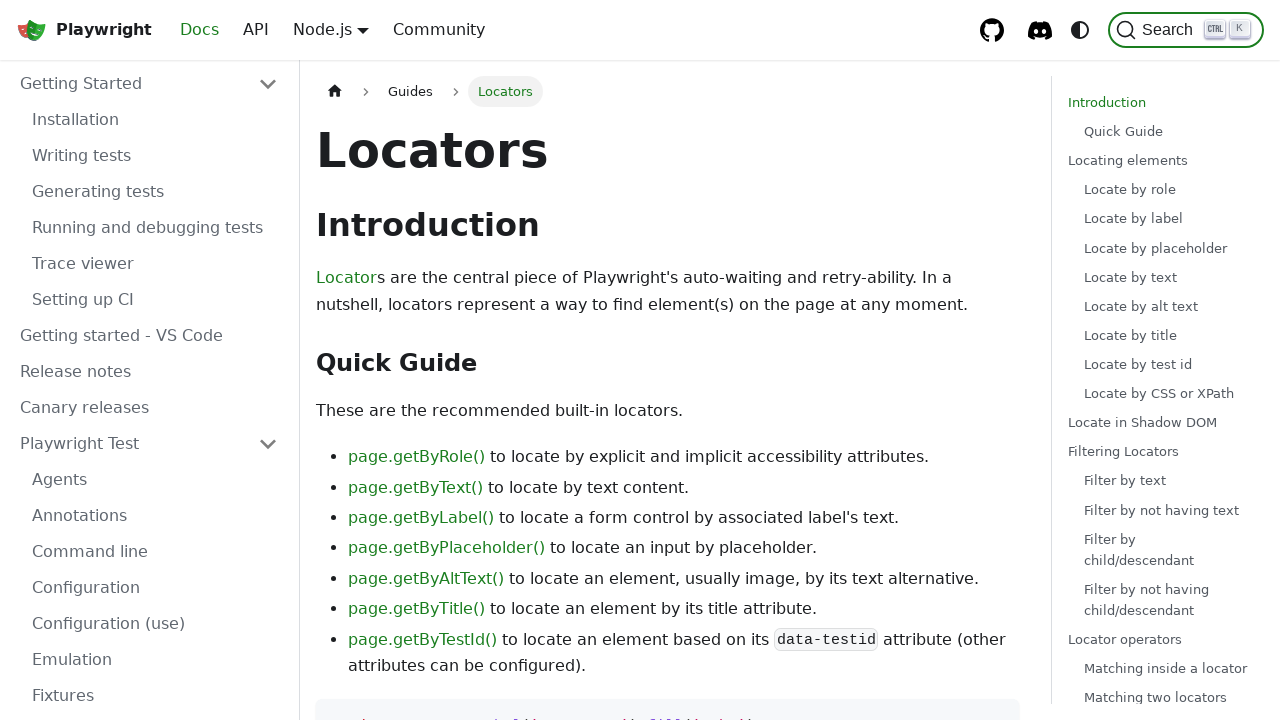